Navigates to the KFC India online ordering website and captures the window handle/ID

Starting URL: https://online.kfc.co.in/

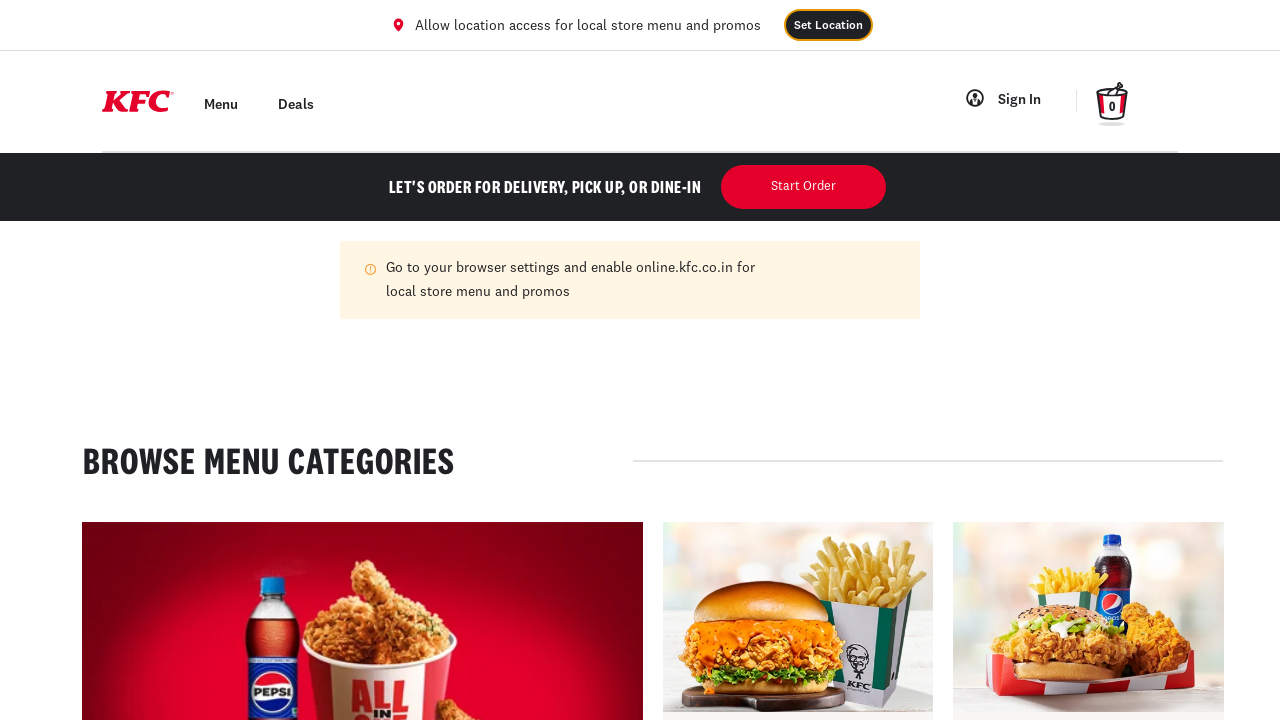

Waited for page to reach domcontentloaded state on KFC India website
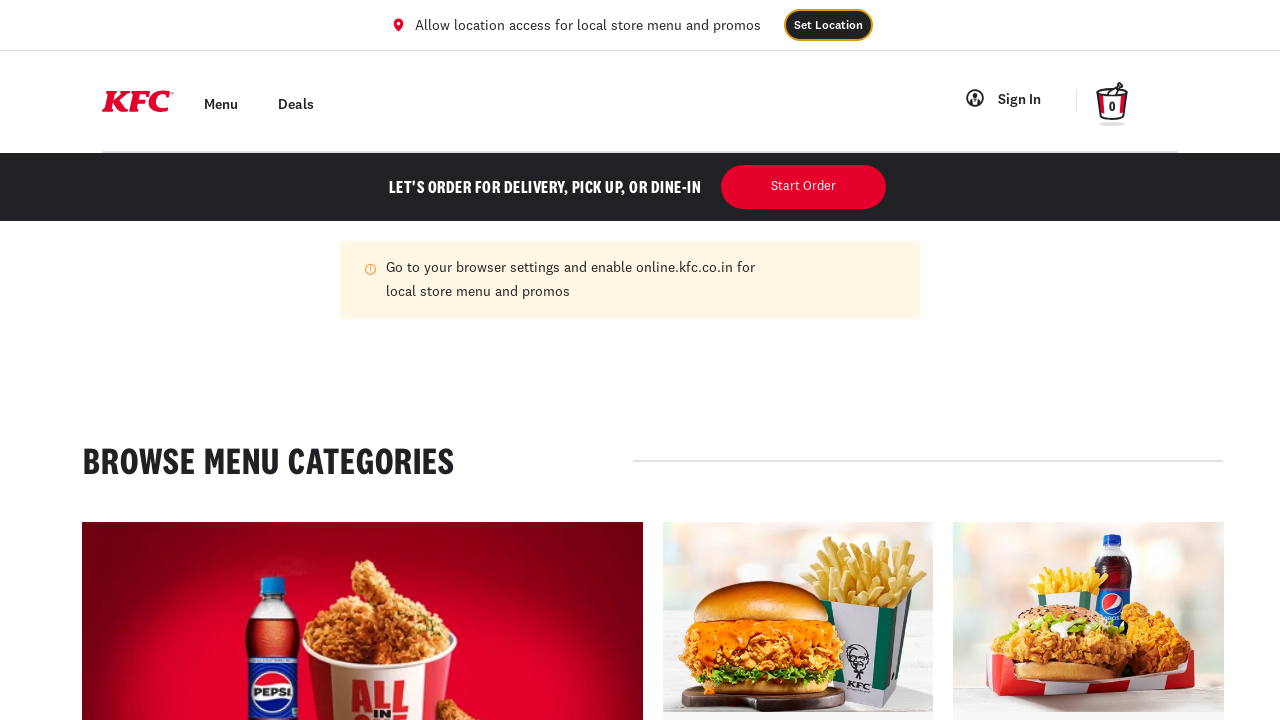

Verified body element is present and page has fully loaded
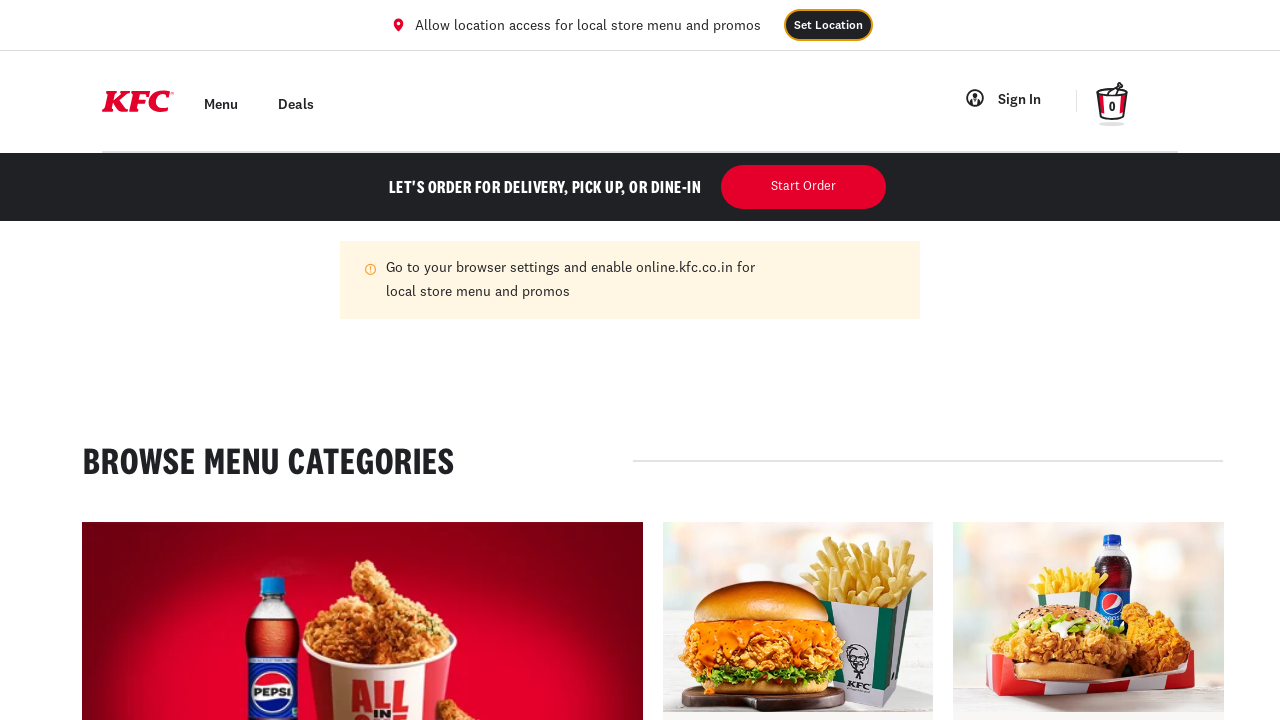

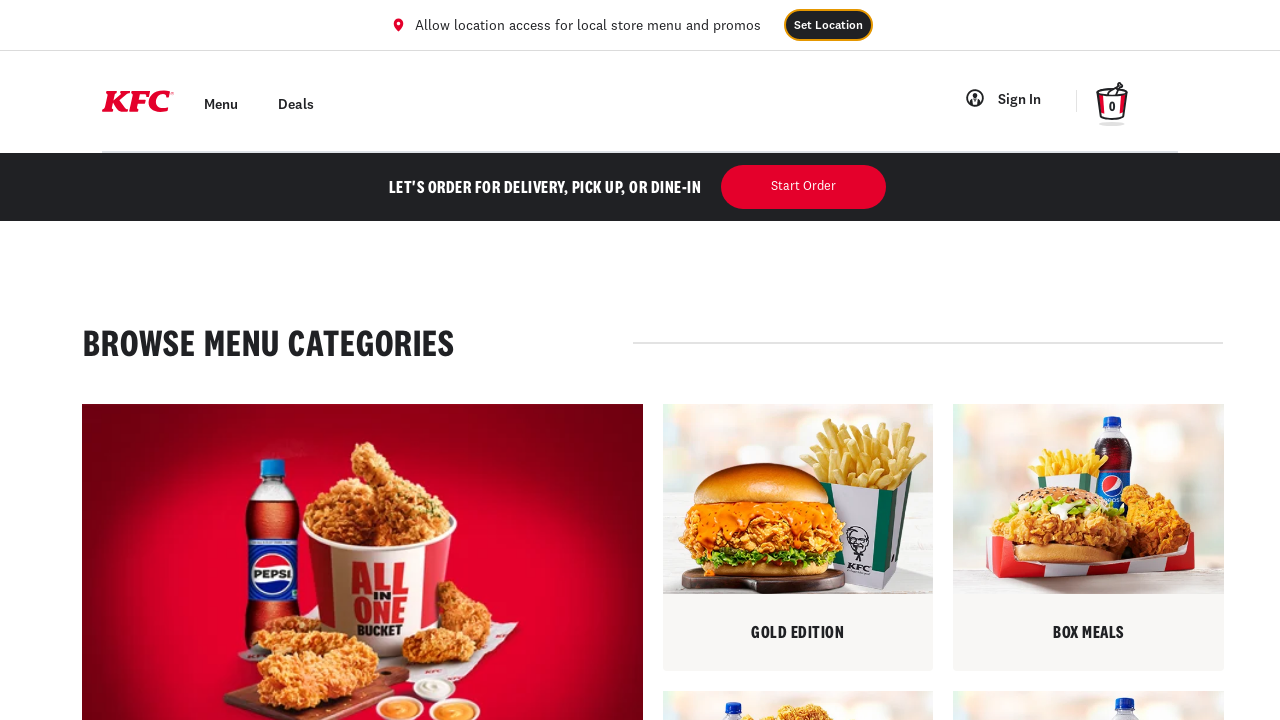